Tests clicking a button with dynamic class attributes on UI Test Automation Playground, handling the resulting alert popup, and repeating the action multiple times.

Starting URL: http://uitestingplayground.com/classattr/

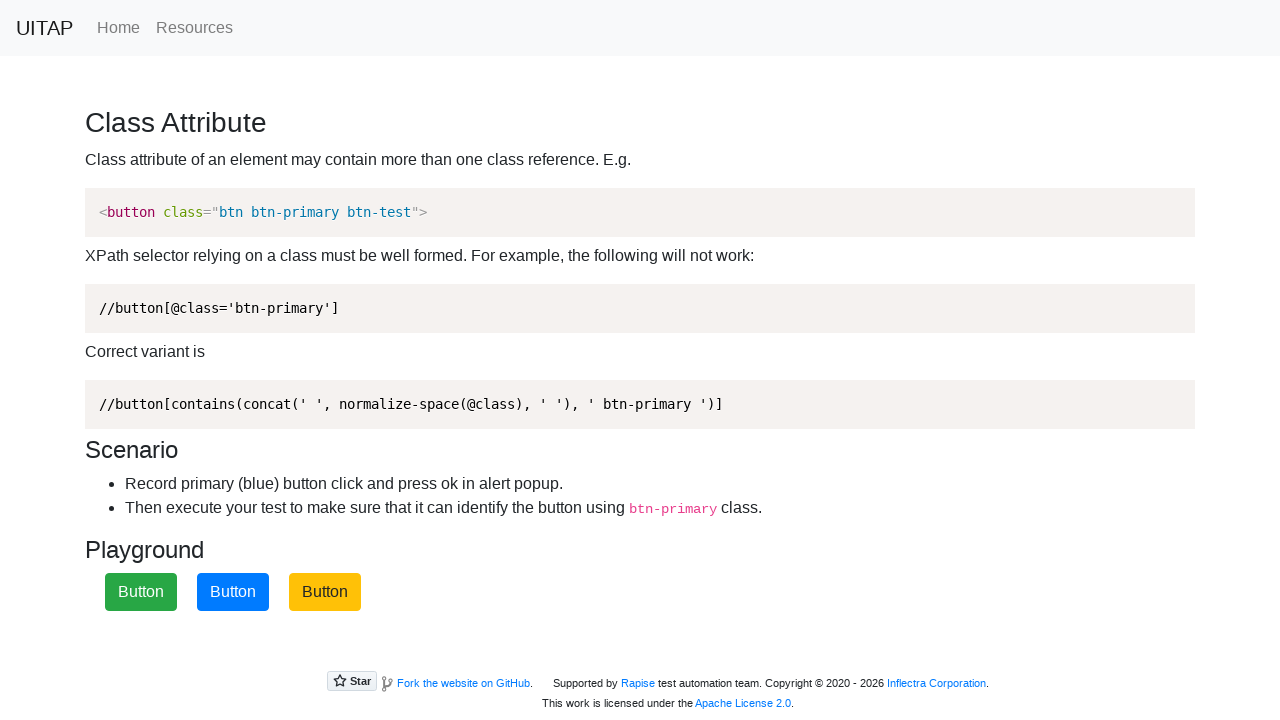

Clicked the primary button with dynamic class attributes at (233, 592) on .btn-primary
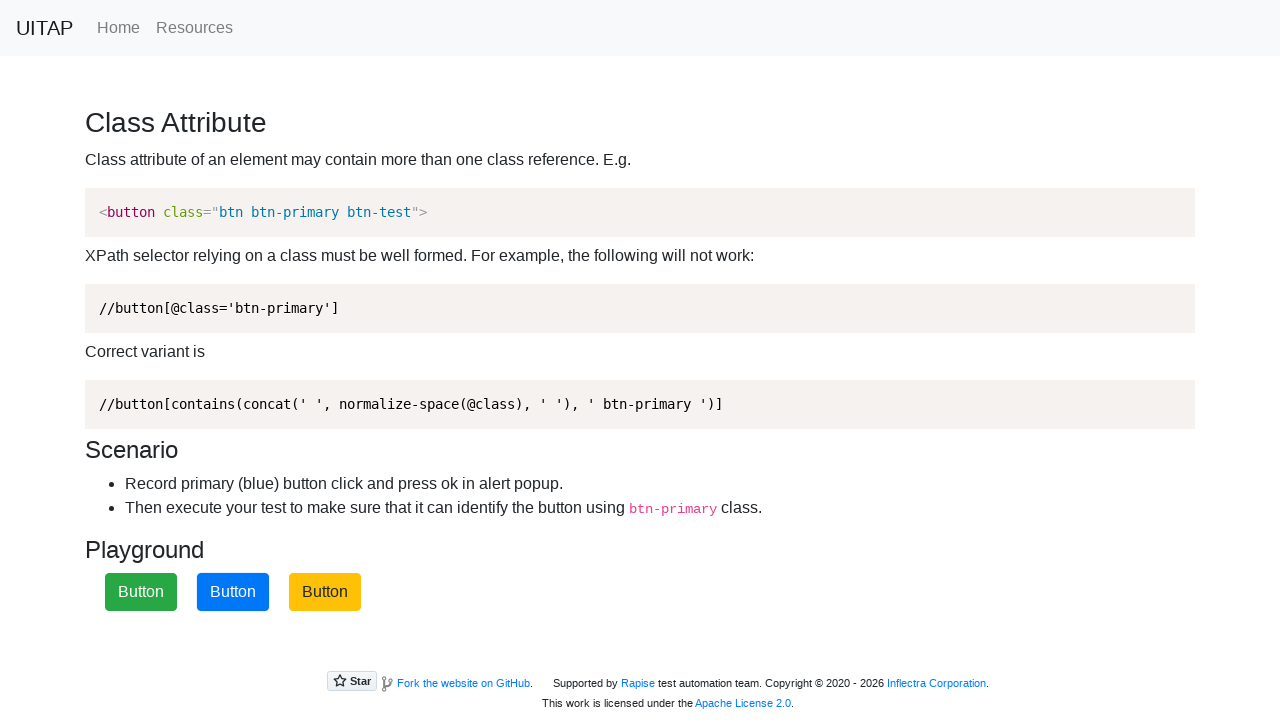

Set up dialog handler to accept alerts
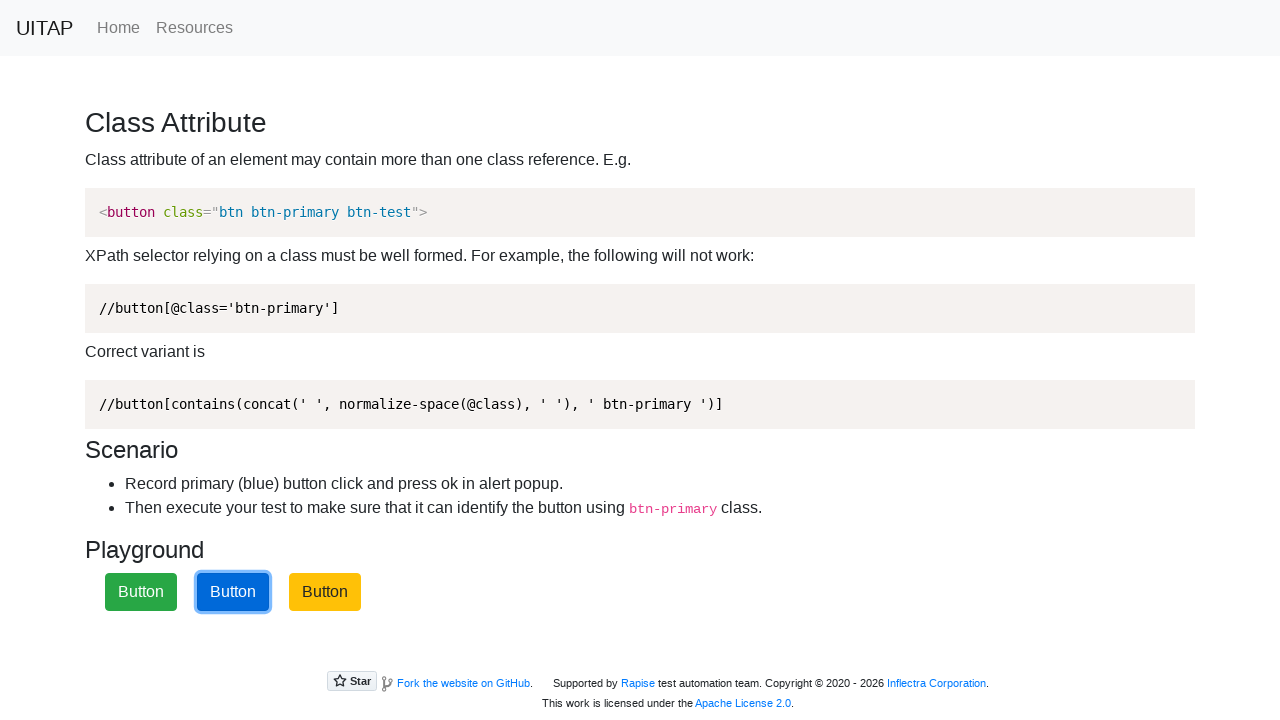

Waited for alert to appear and be accepted
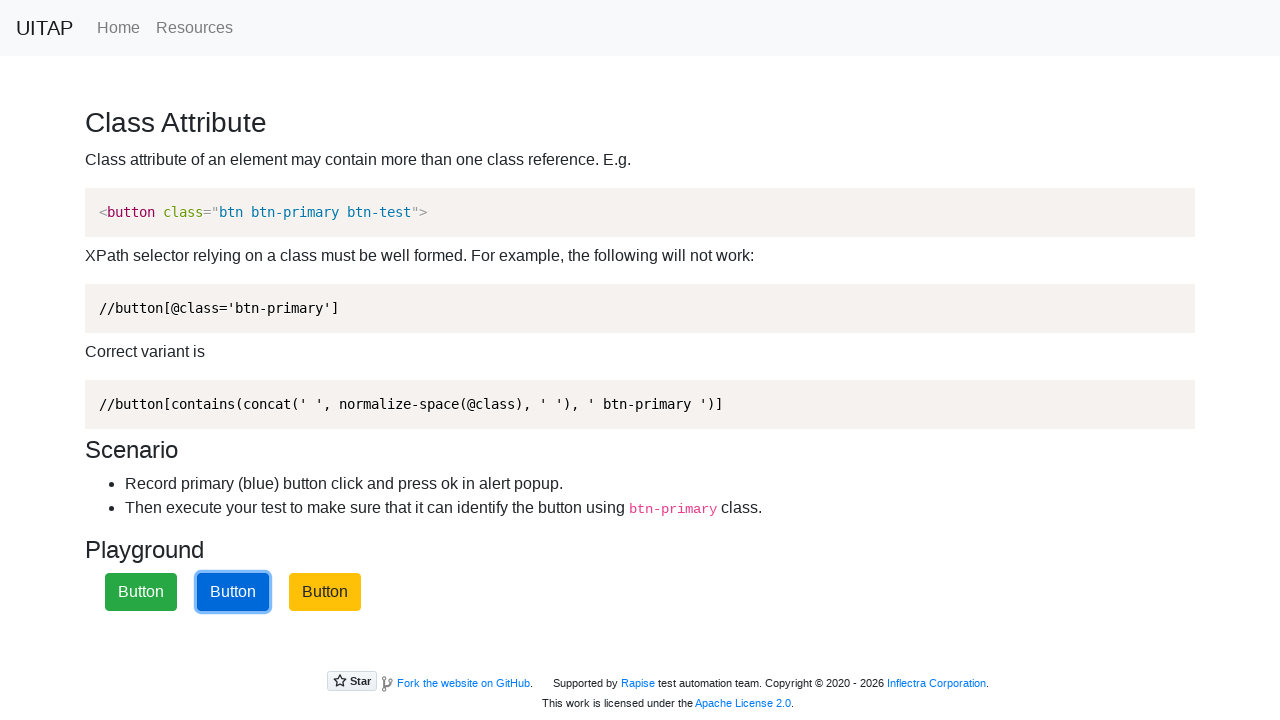

Clicked the primary button again at (233, 592) on .btn-primary
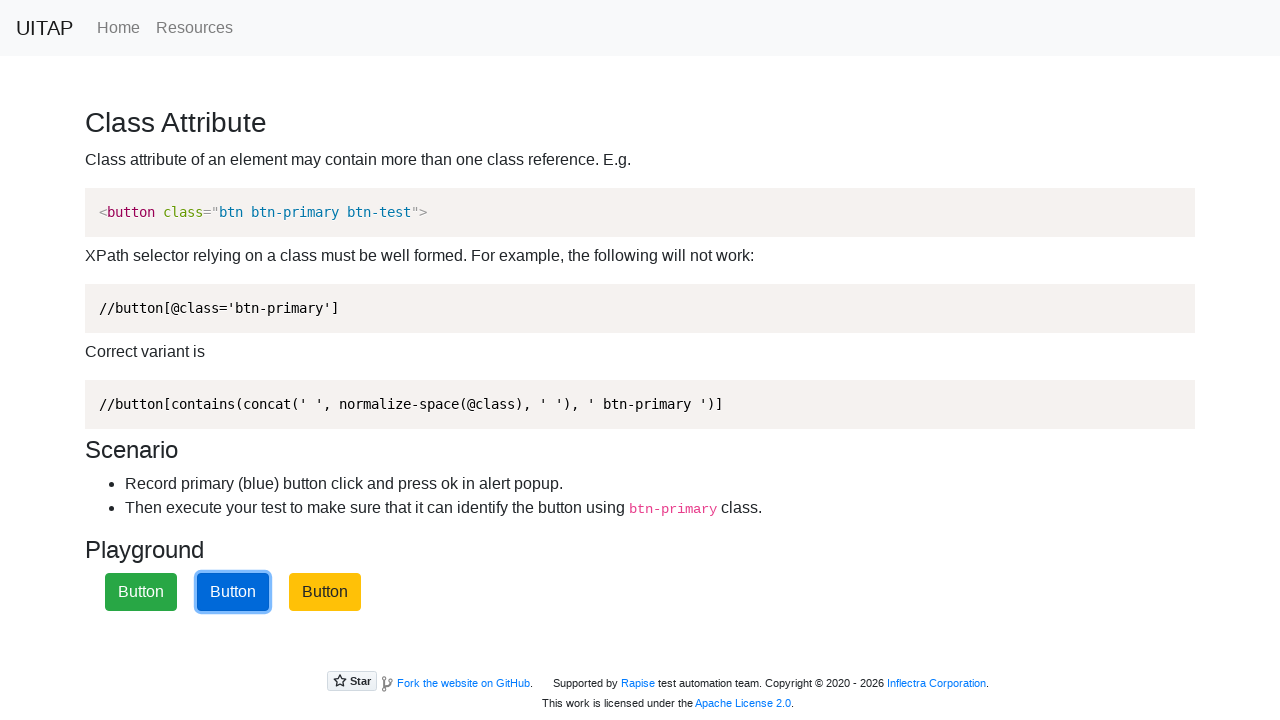

Waited for alert to be accepted
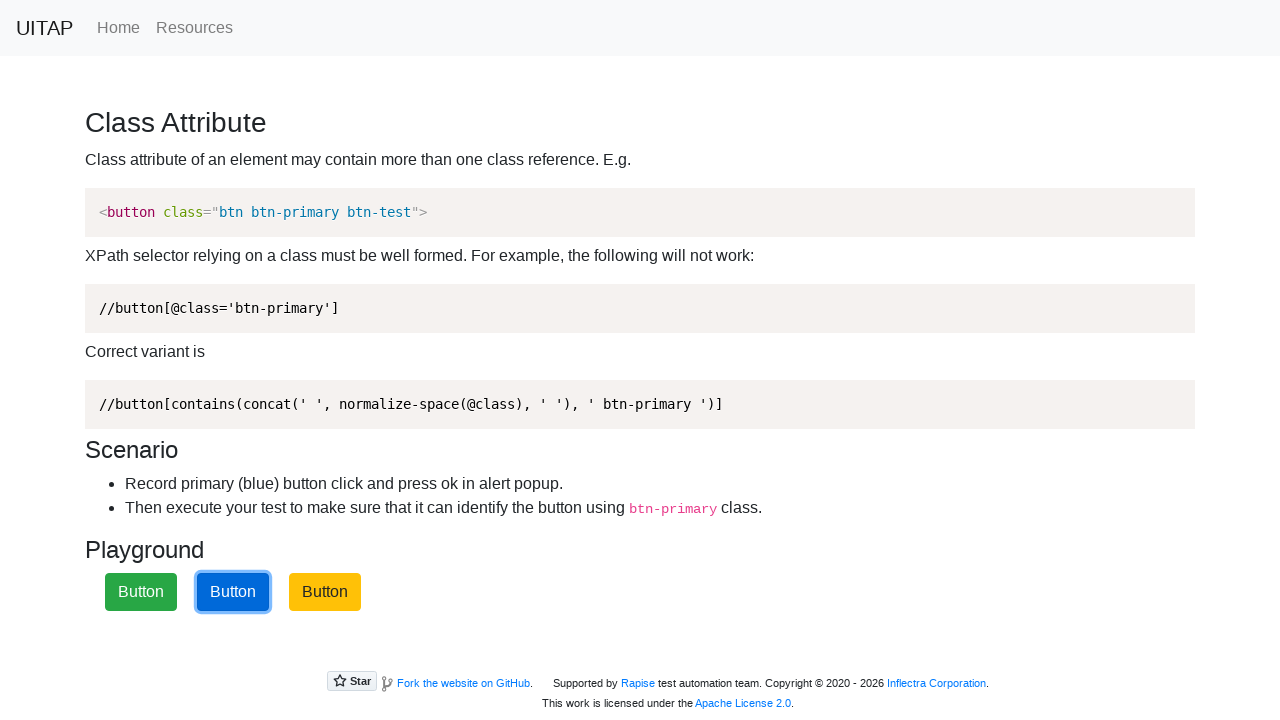

Clicked the primary button again at (233, 592) on .btn-primary
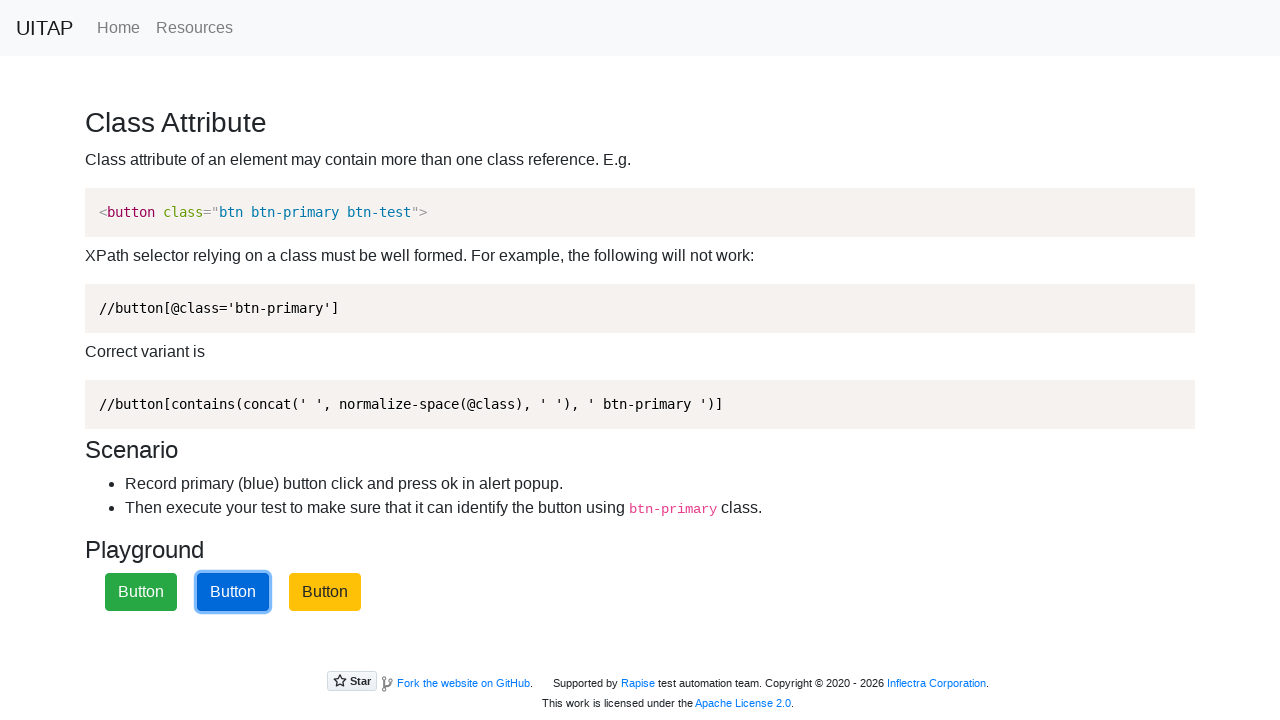

Waited for alert to be accepted
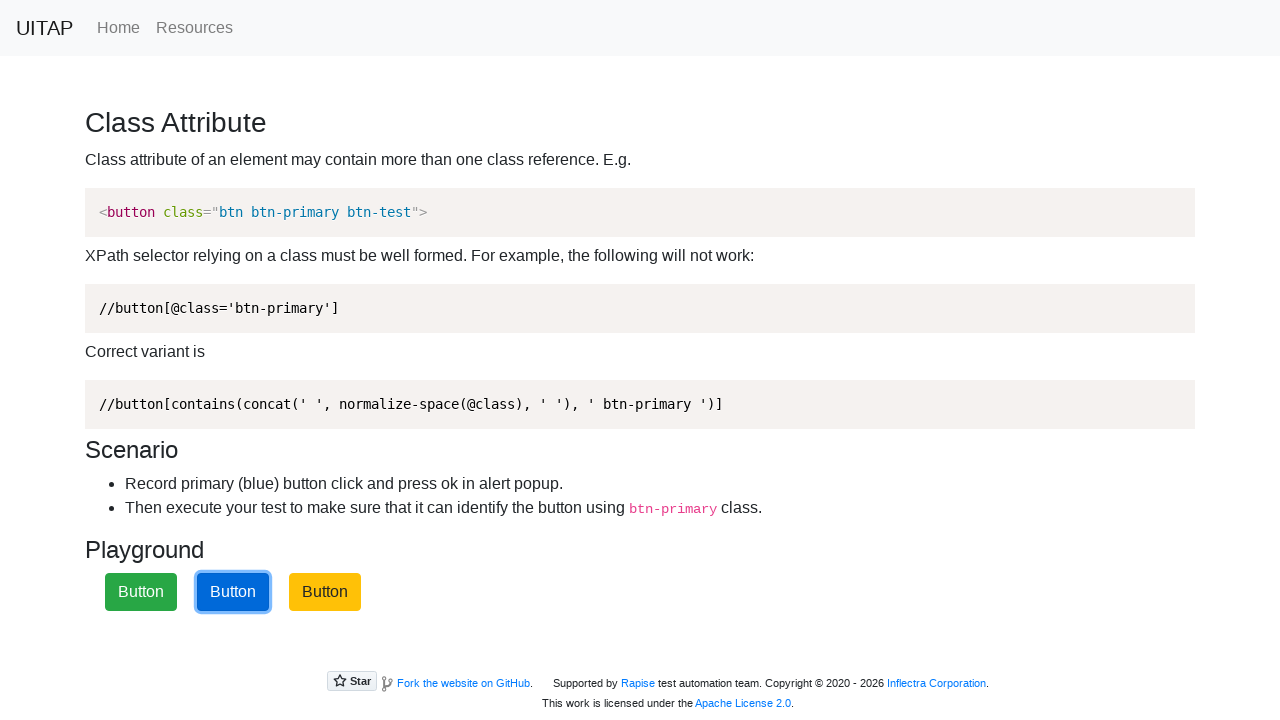

Clicked the primary button again at (233, 592) on .btn-primary
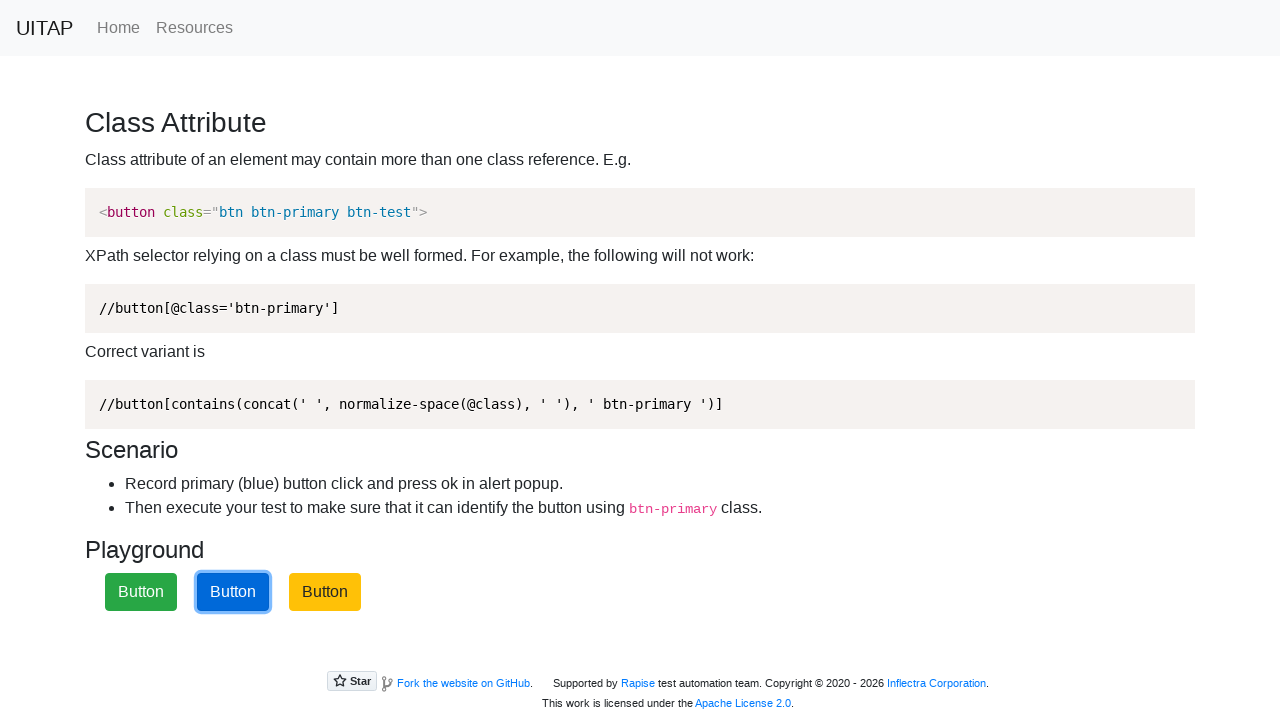

Waited for alert to be accepted
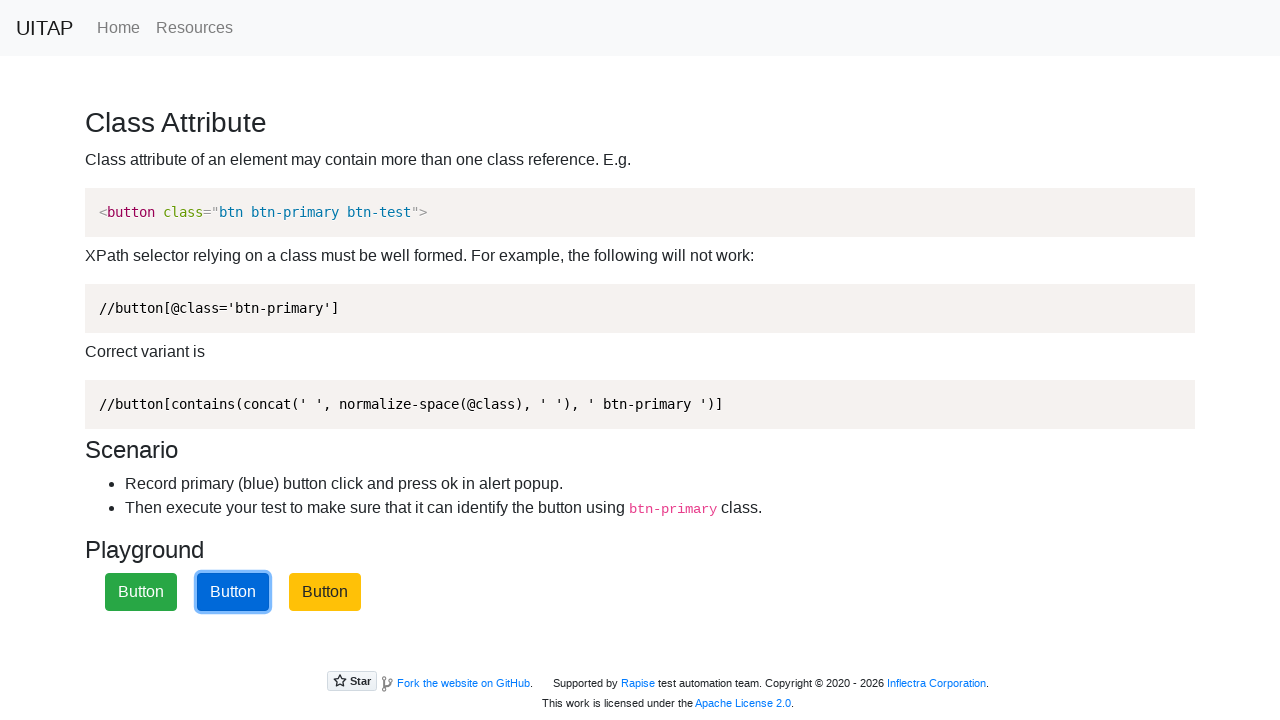

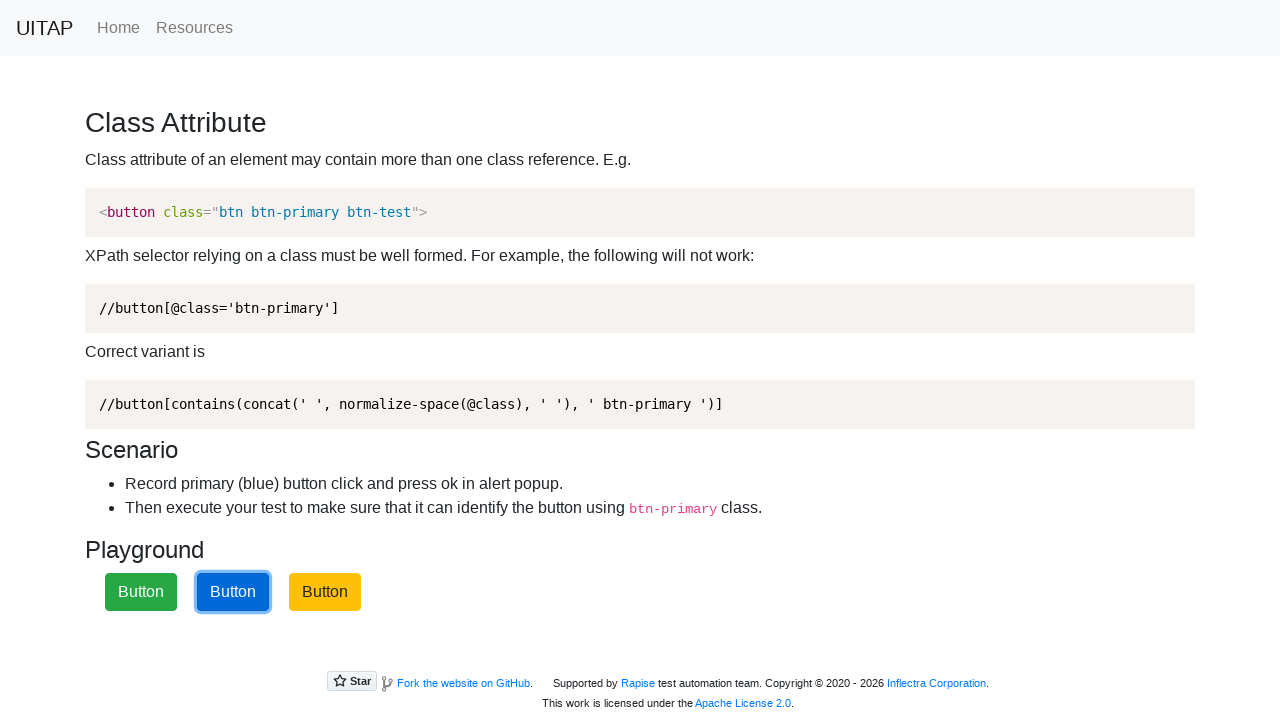